Tests the flight departure date calendar functionality on American Airlines website by opening the calendar picker, navigating to September, and selecting the 11th day.

Starting URL: https://www.aa.com/homePage.do?locale=en_US

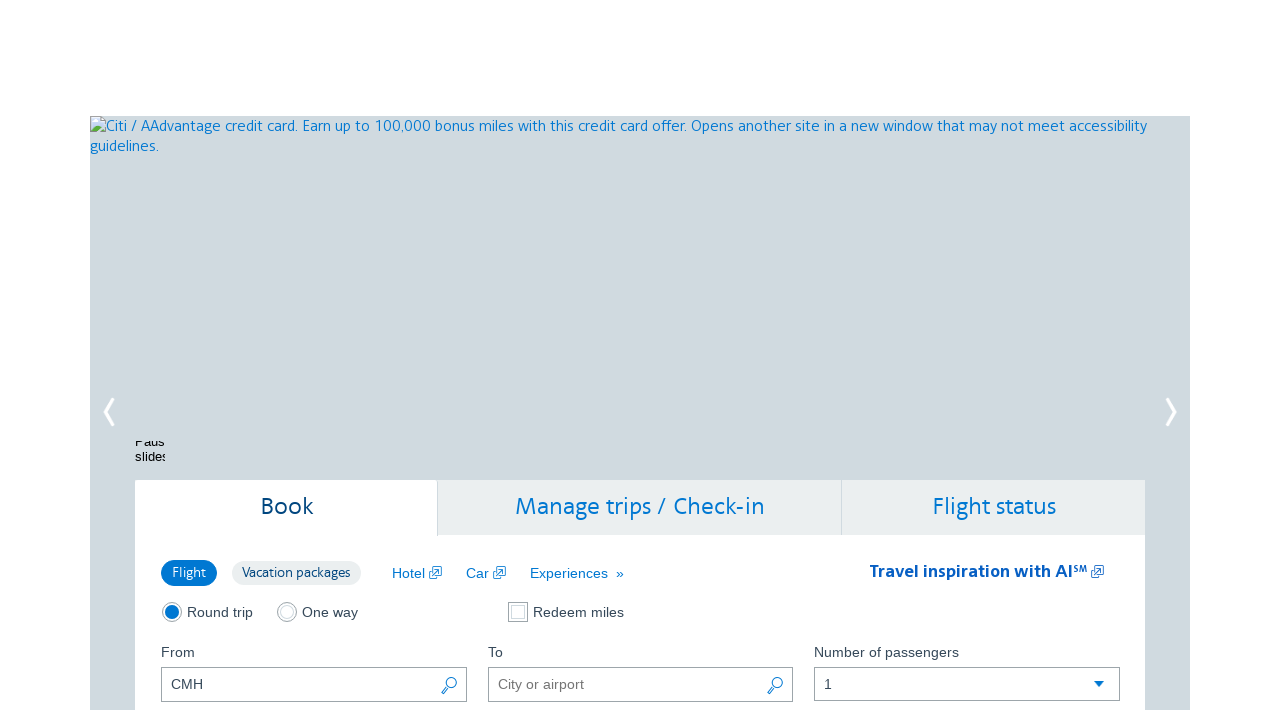

Clicked the departure calendar button to open date picker at (450, 360) on button.ui-datepicker-trigger >> nth=0
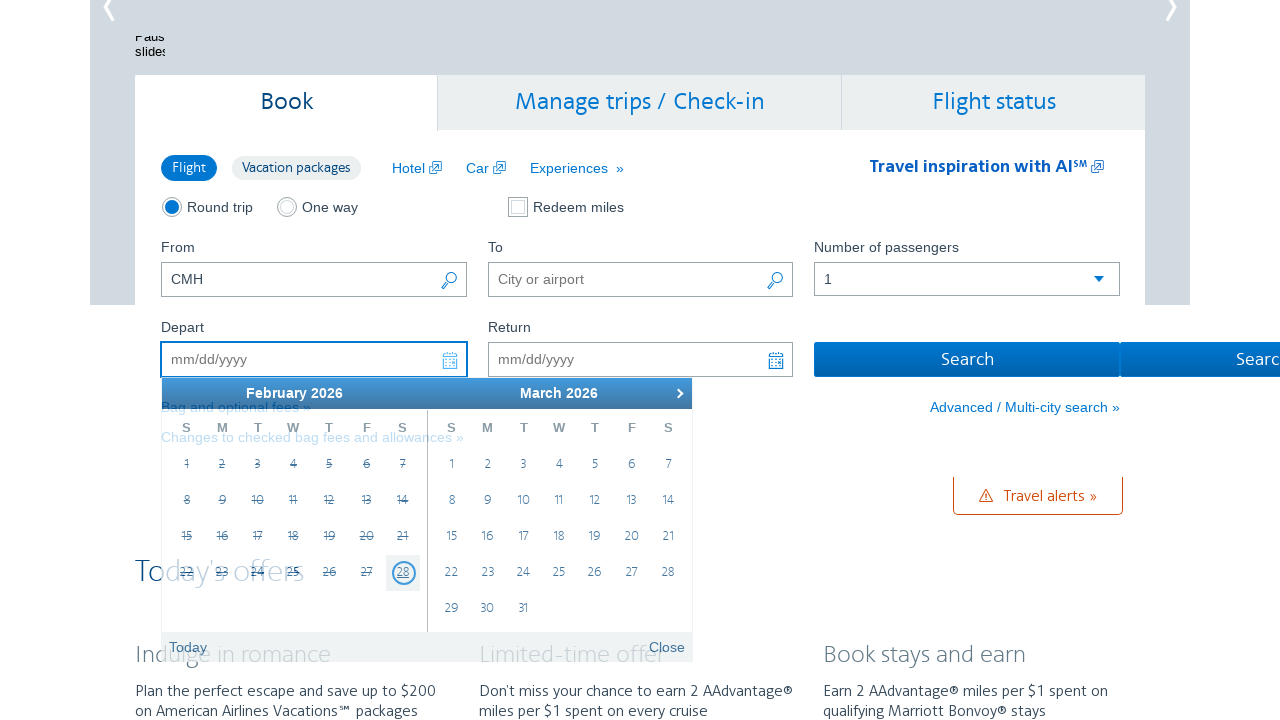

Calendar picker became visible
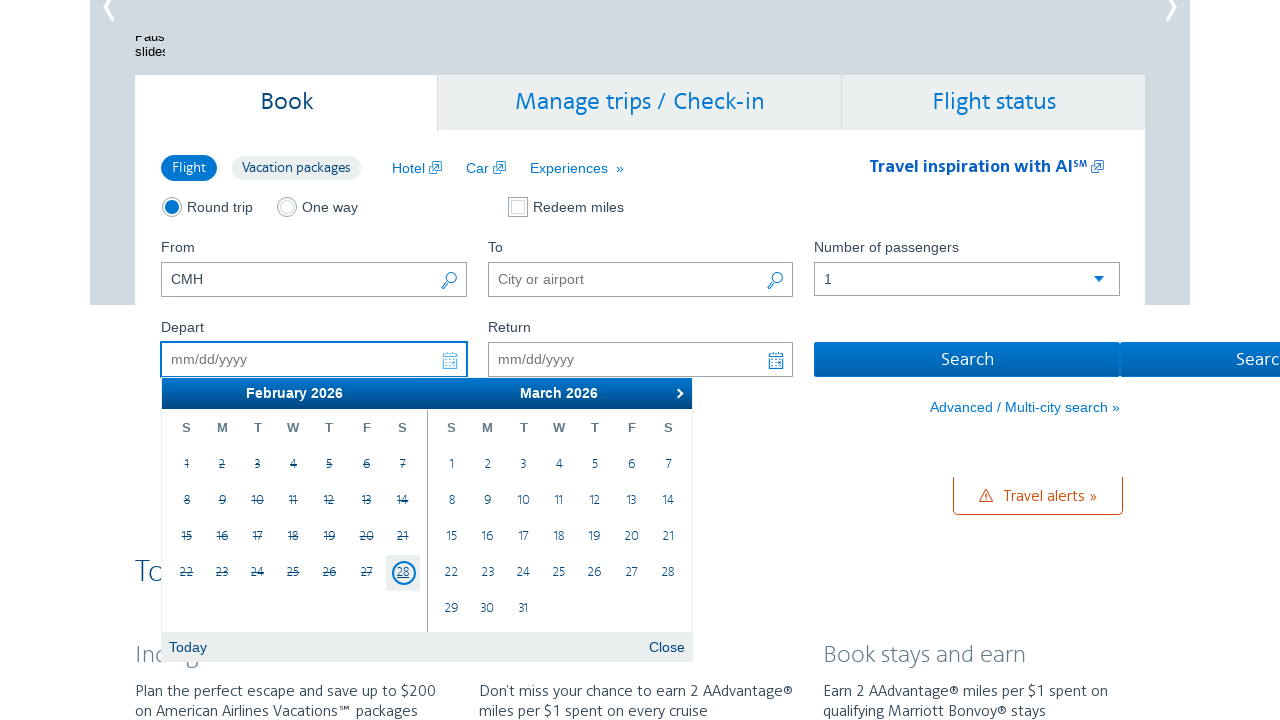

Clicked Next Month button to navigate forward at (677, 393) on a[aria-label='Next Month']
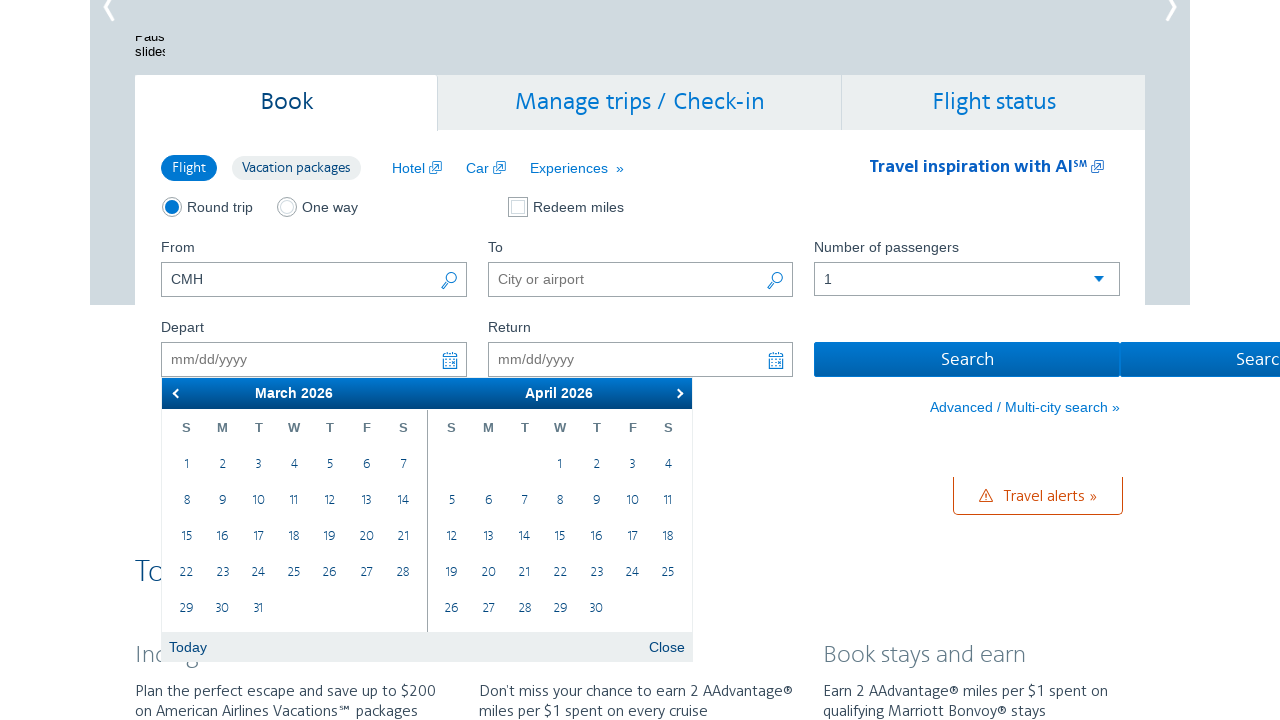

Waited for calendar to update
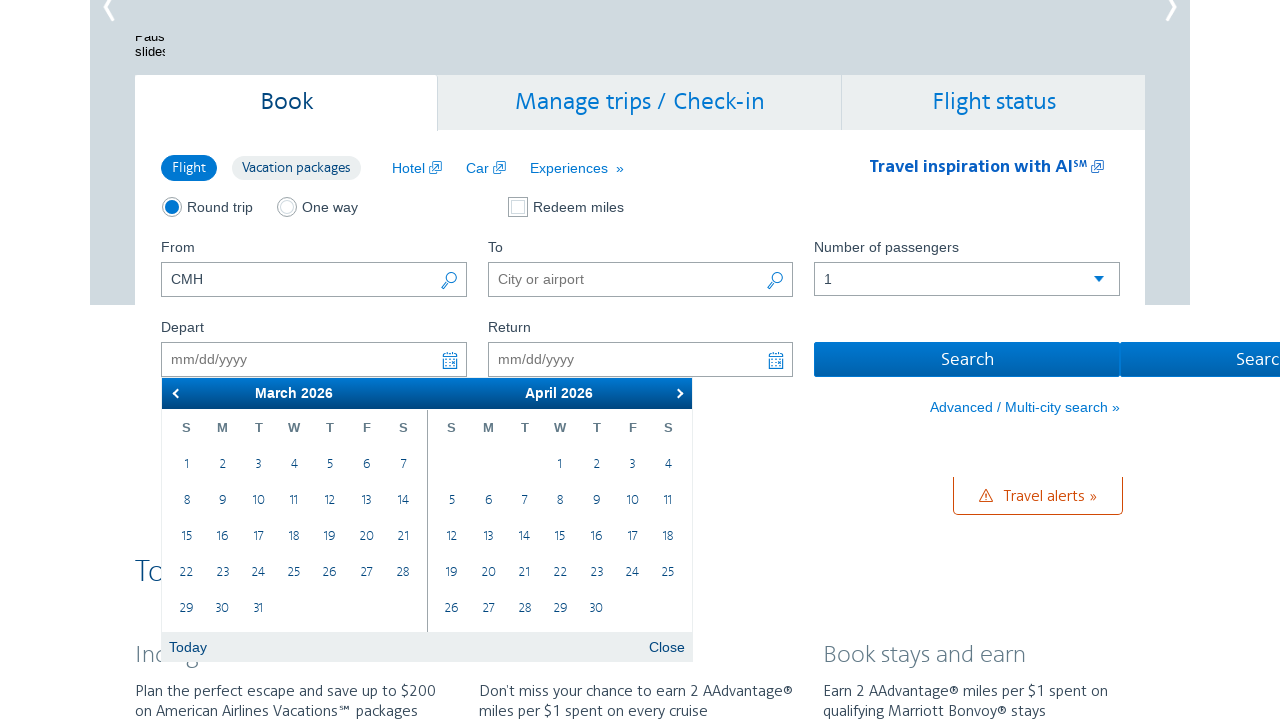

Clicked Next Month button to navigate forward at (677, 393) on a[aria-label='Next Month']
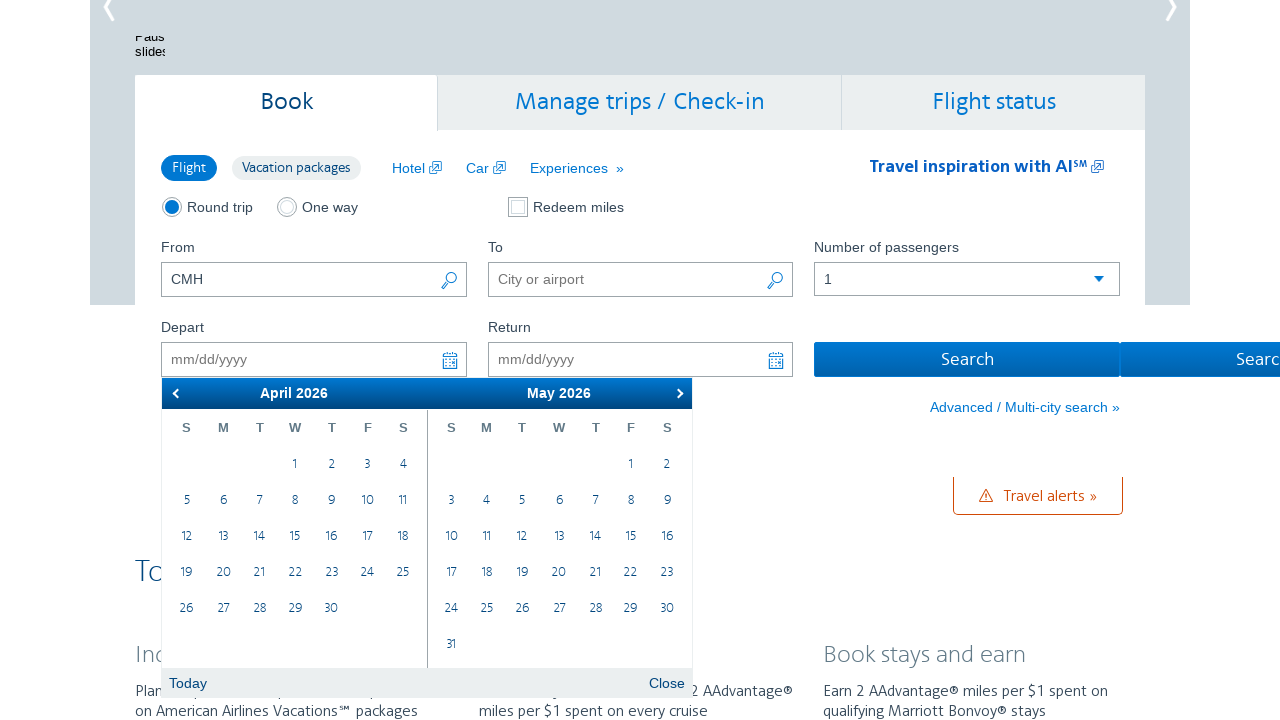

Waited for calendar to update
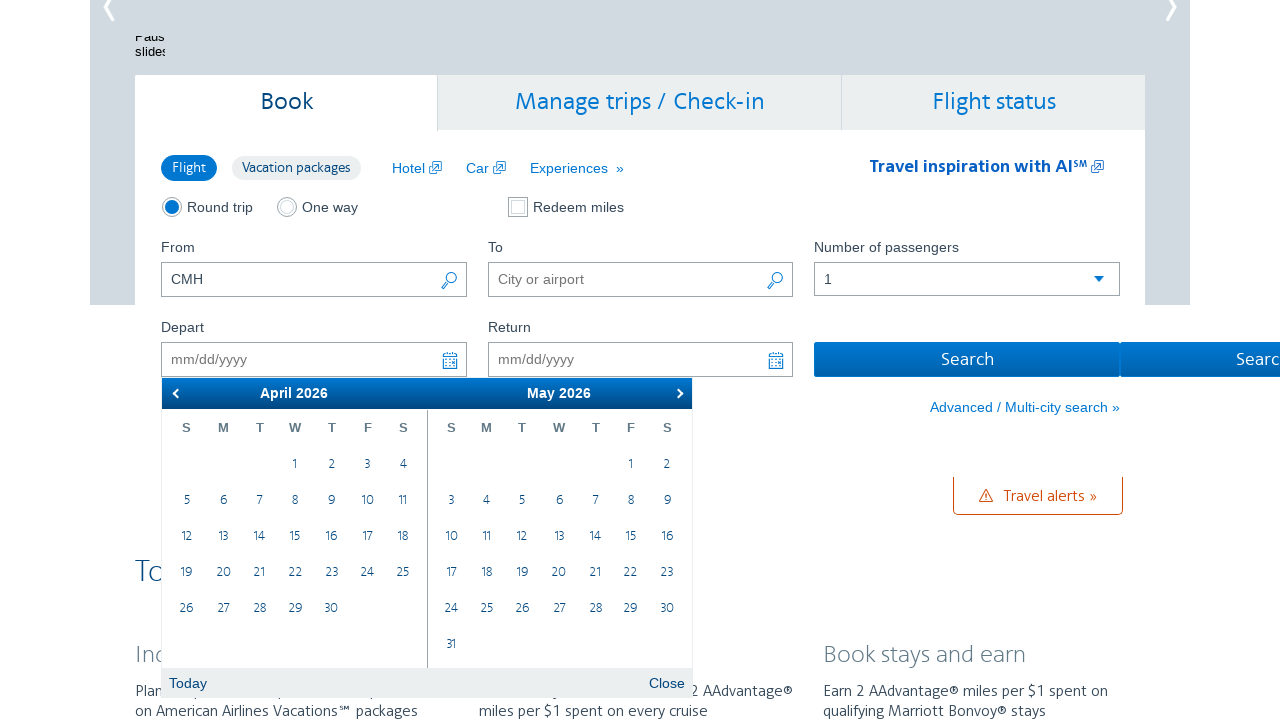

Clicked Next Month button to navigate forward at (677, 393) on a[aria-label='Next Month']
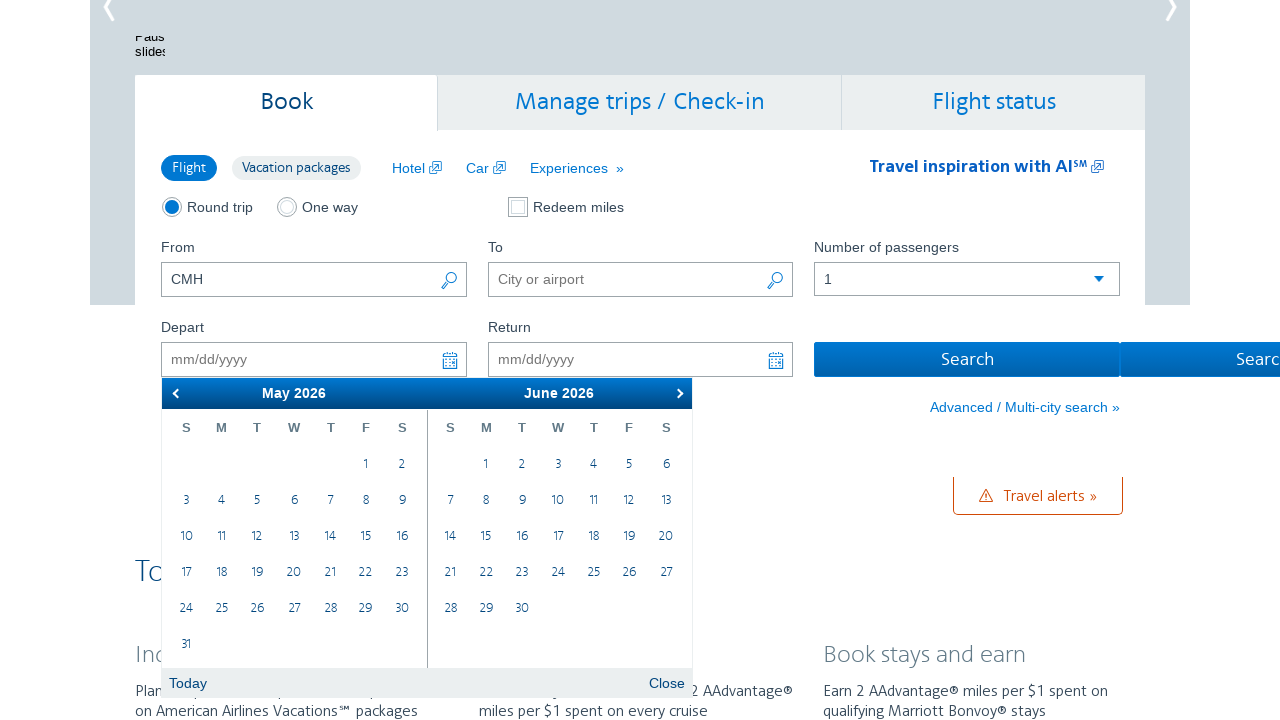

Waited for calendar to update
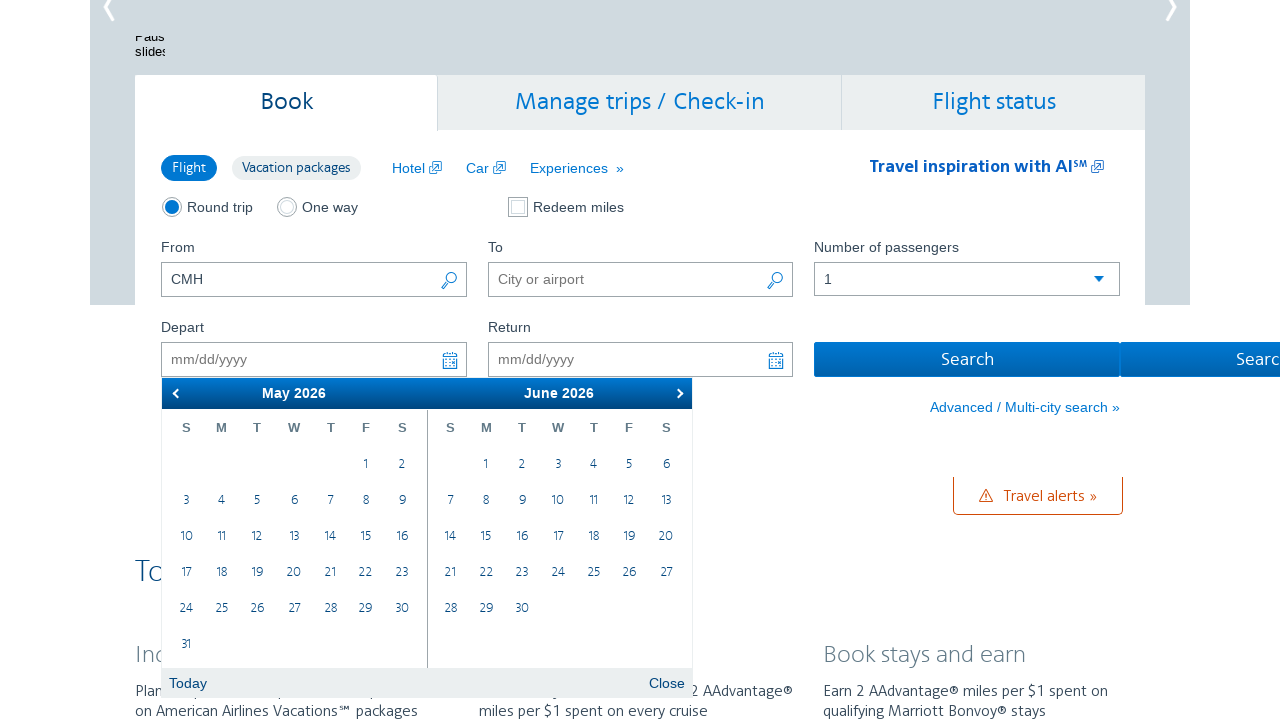

Clicked Next Month button to navigate forward at (677, 393) on a[aria-label='Next Month']
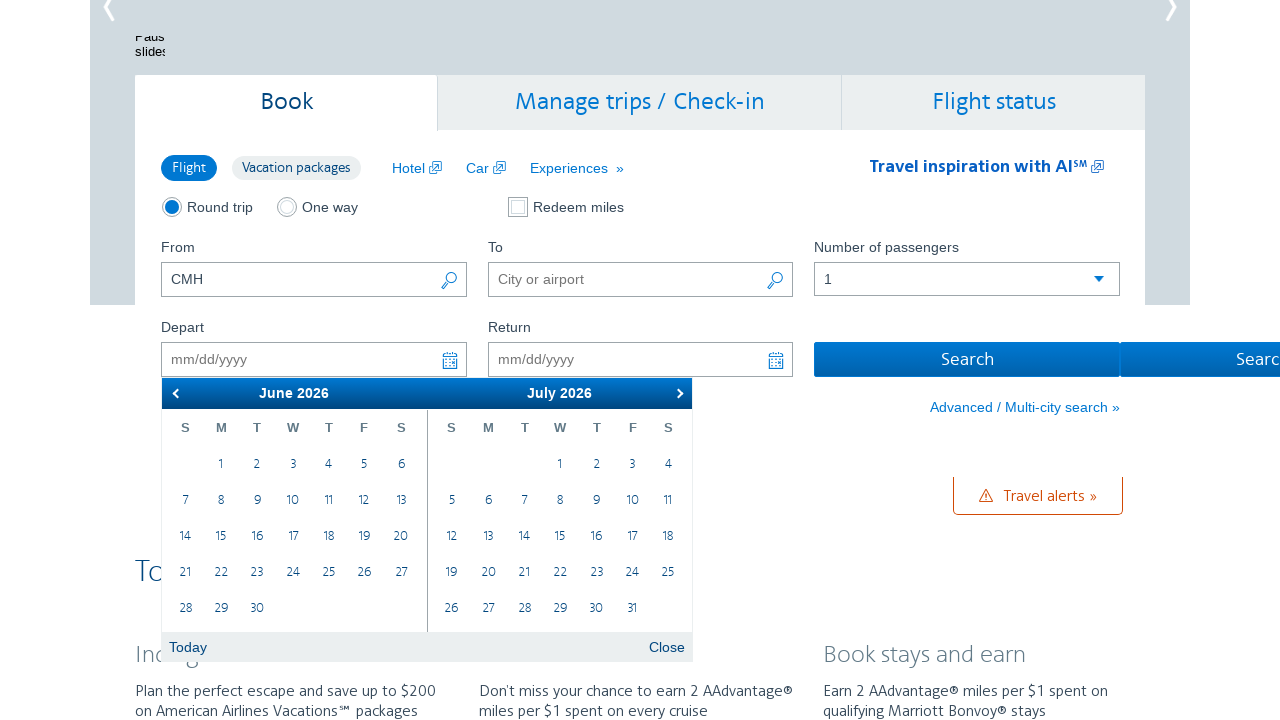

Waited for calendar to update
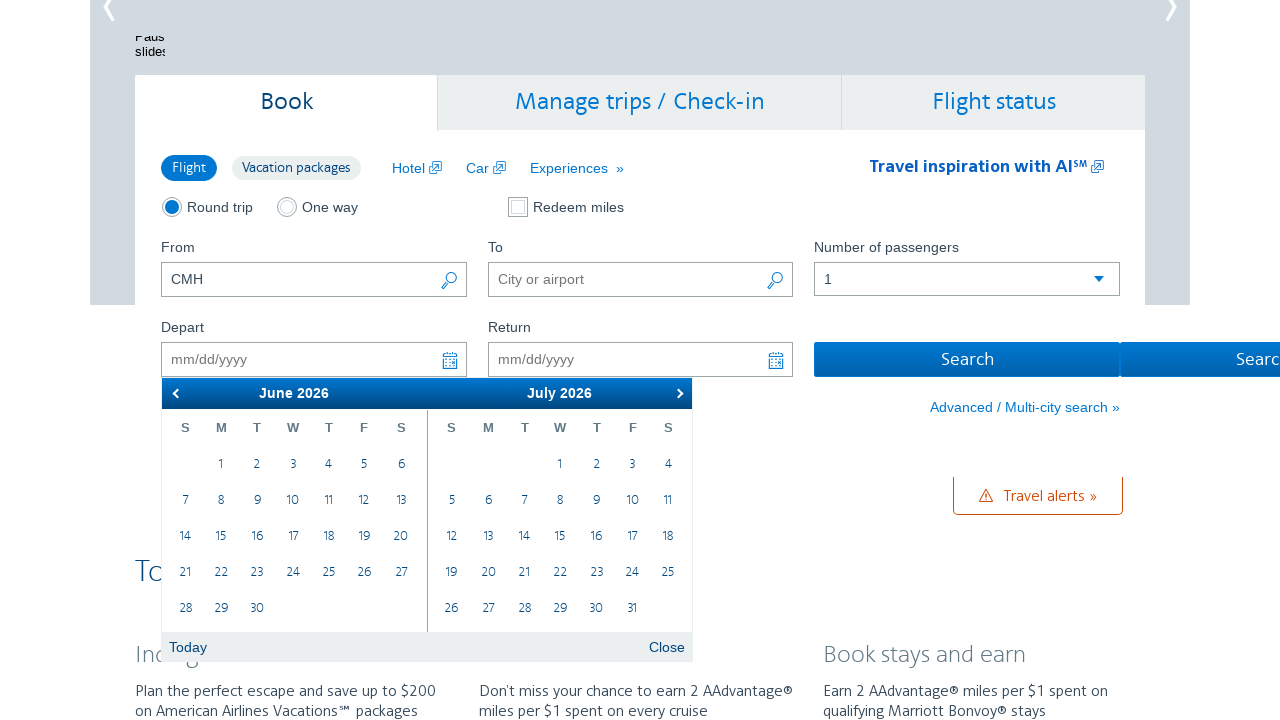

Clicked Next Month button to navigate forward at (677, 393) on a[aria-label='Next Month']
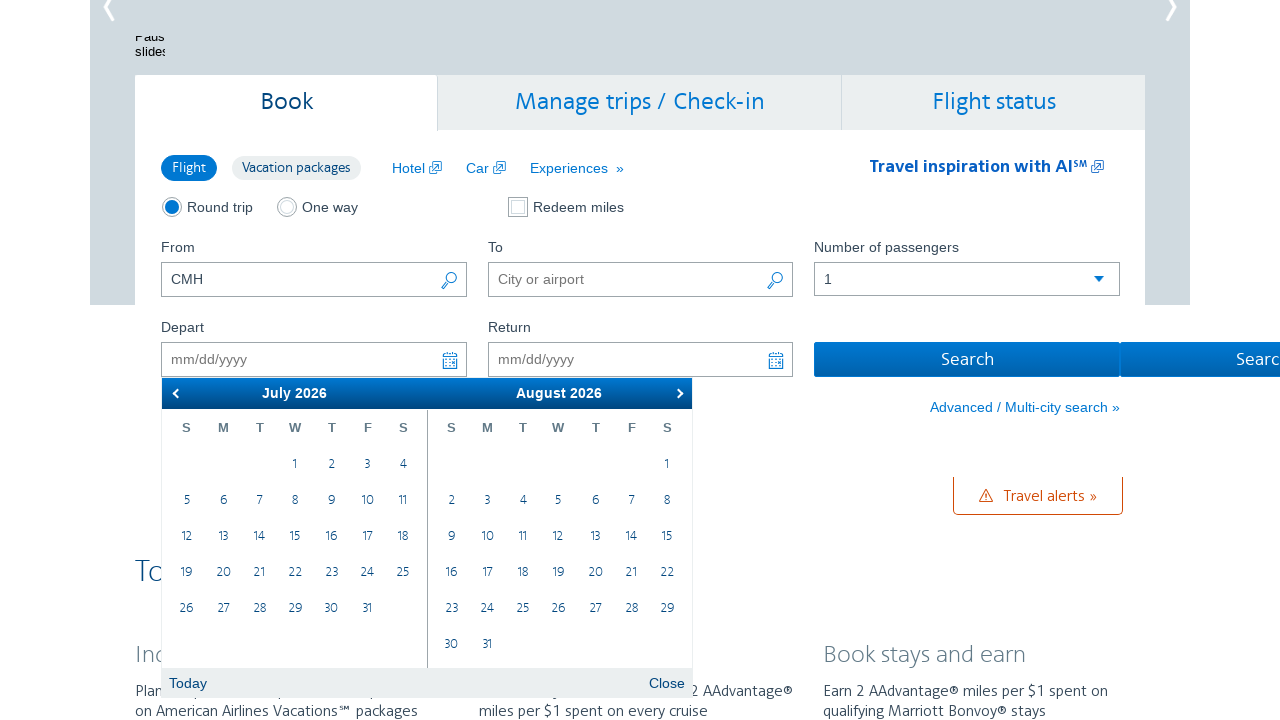

Waited for calendar to update
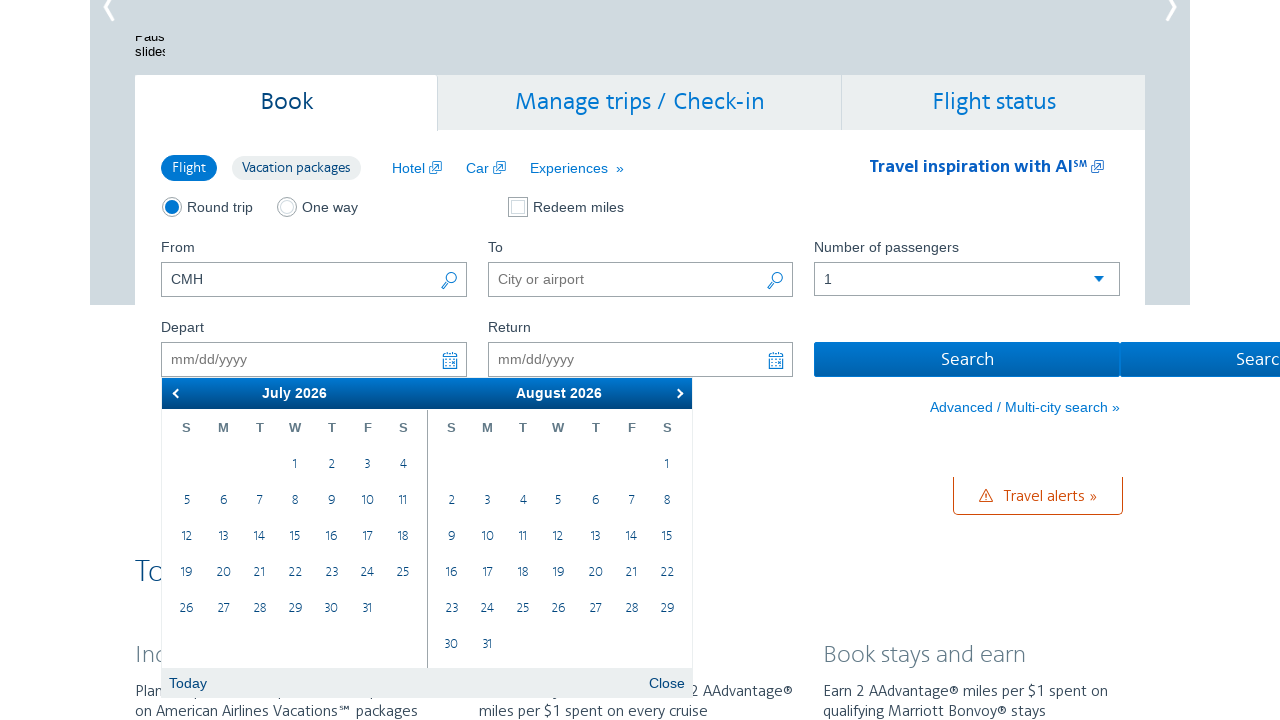

Clicked Next Month button to navigate forward at (677, 393) on a[aria-label='Next Month']
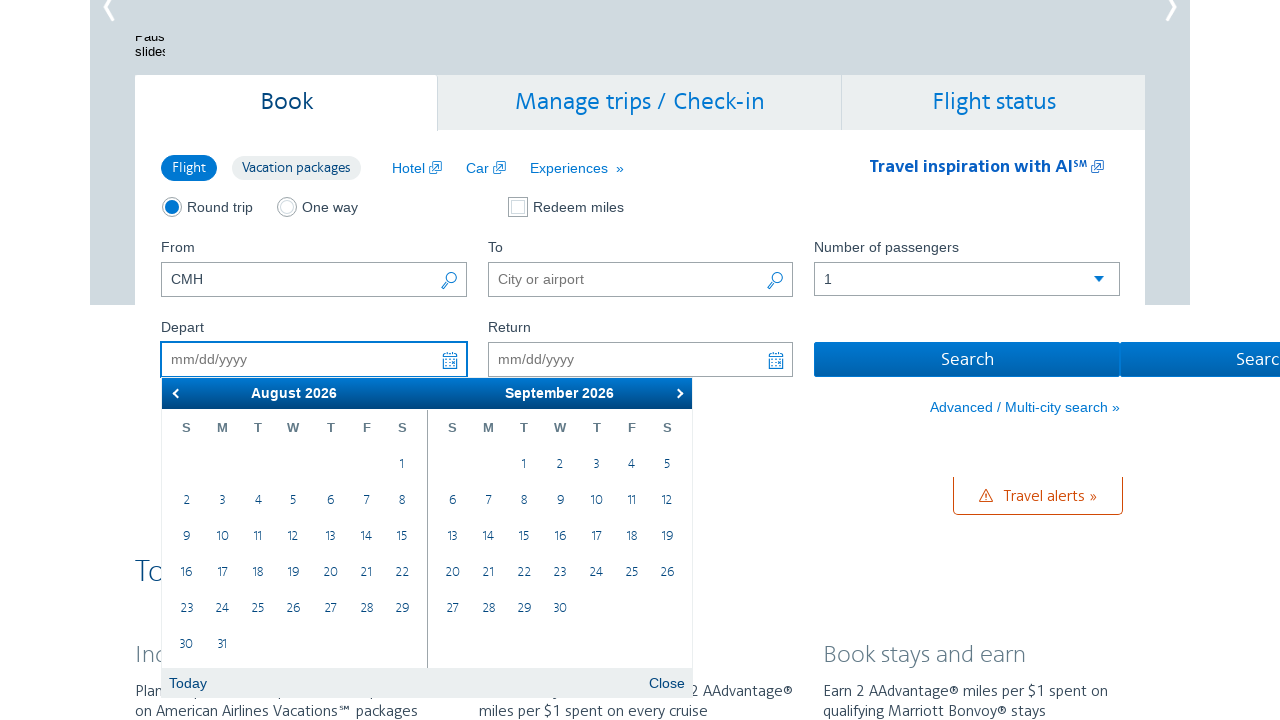

Waited for calendar to update
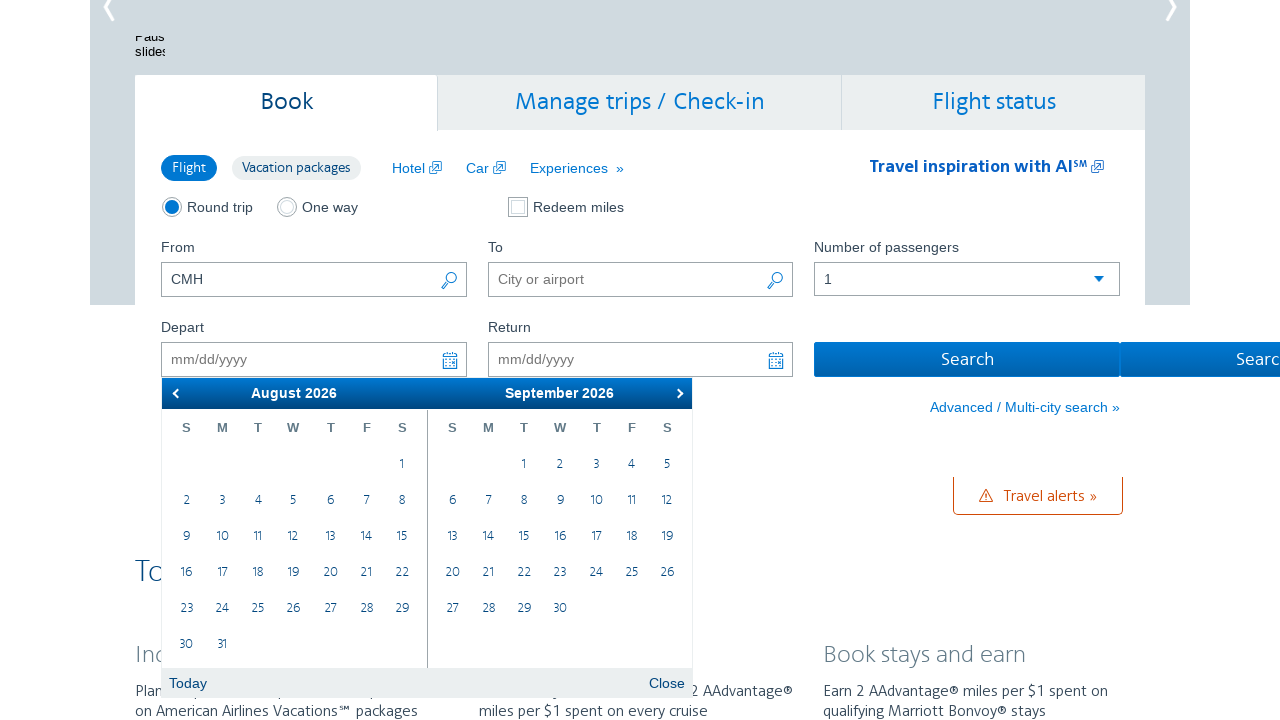

Clicked Next Month button to navigate forward at (677, 393) on a[aria-label='Next Month']
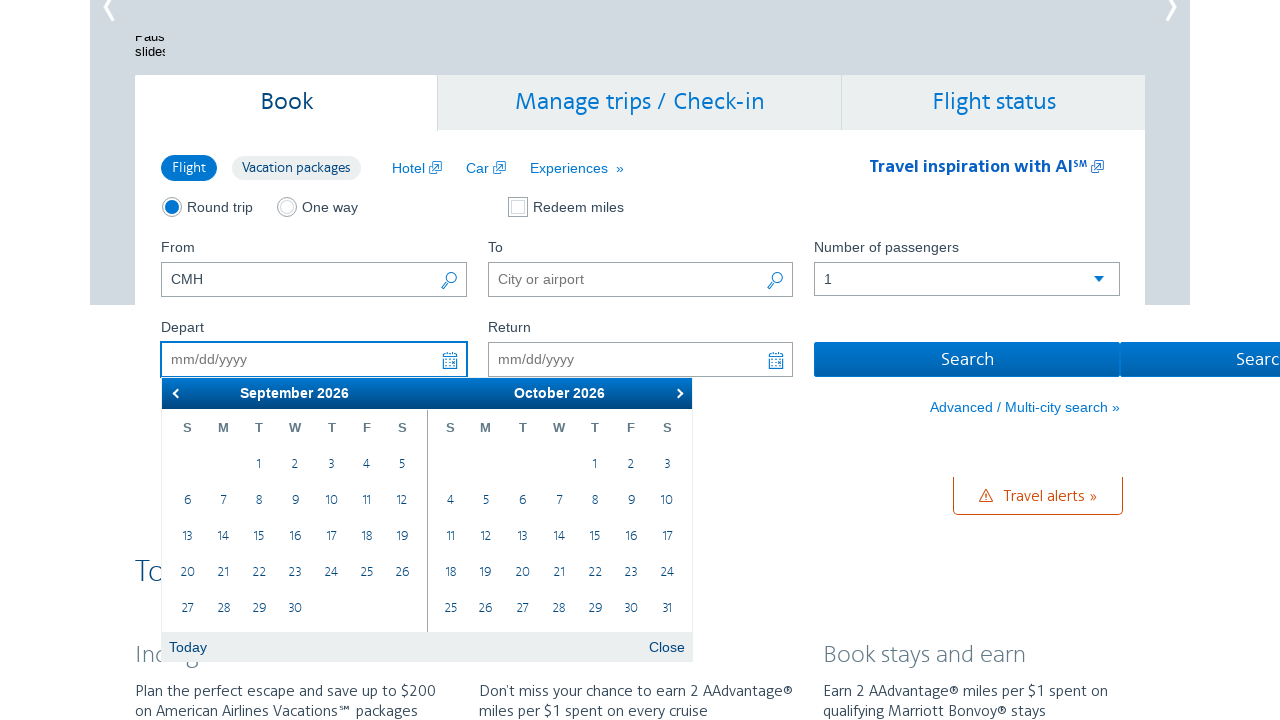

Waited for calendar to update
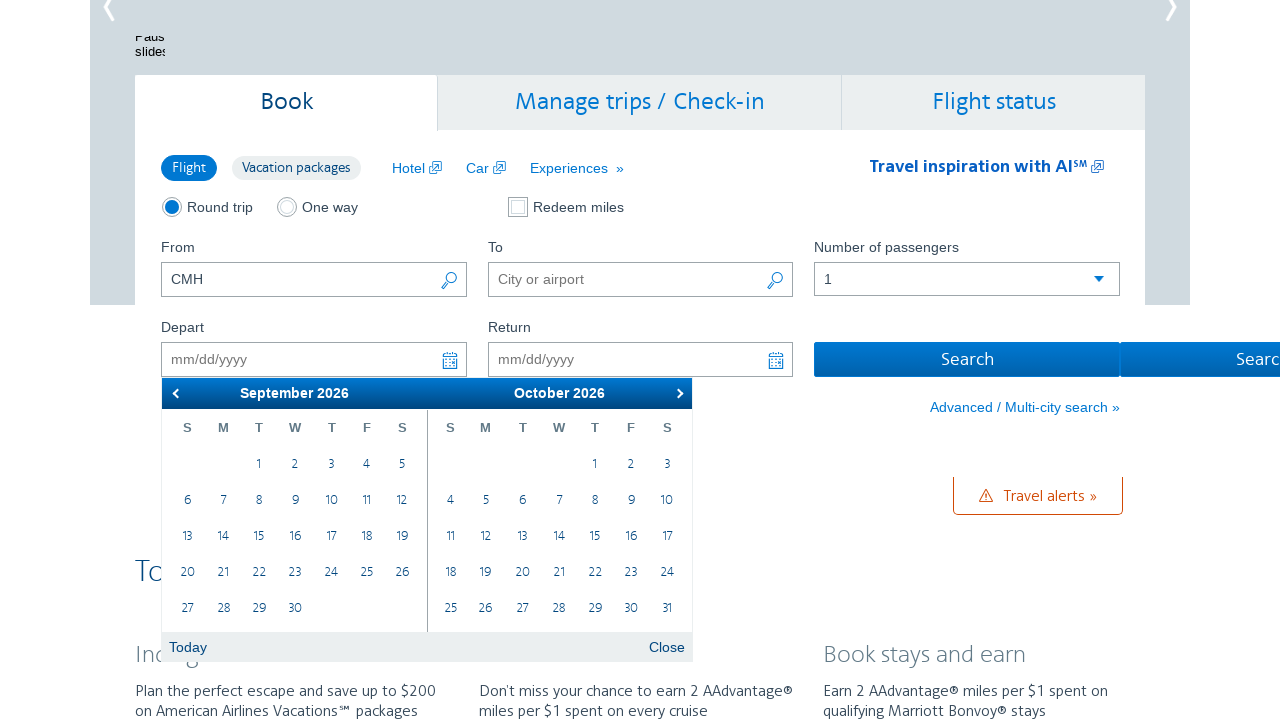

Navigated to September in the calendar
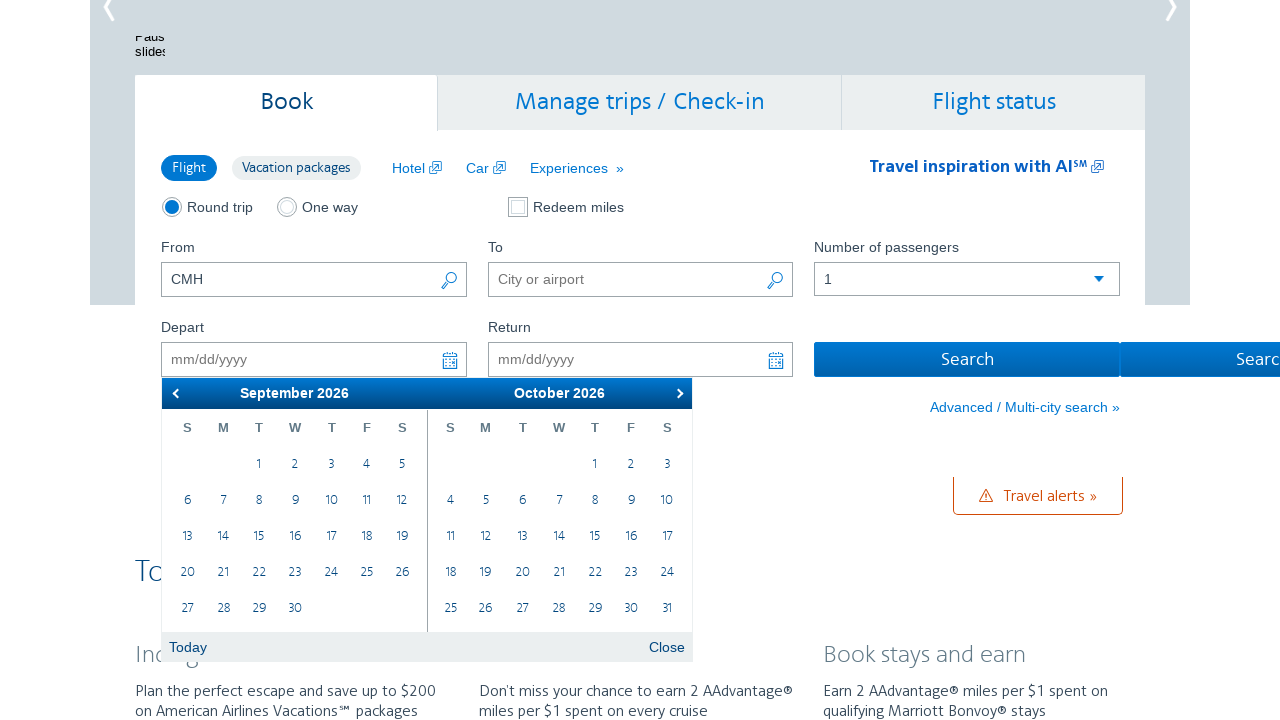

Selected the 11th day from the calendar at (367, 501) on div.ui-datepicker-group-first a >> nth=11
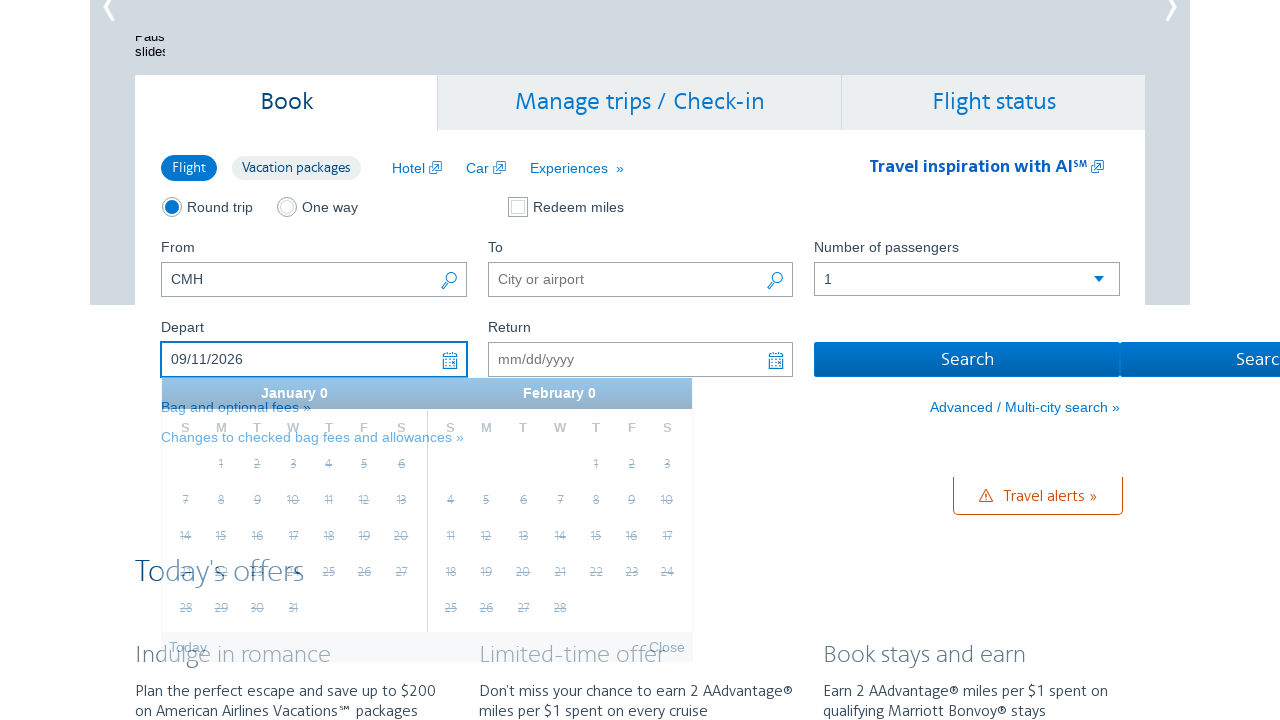

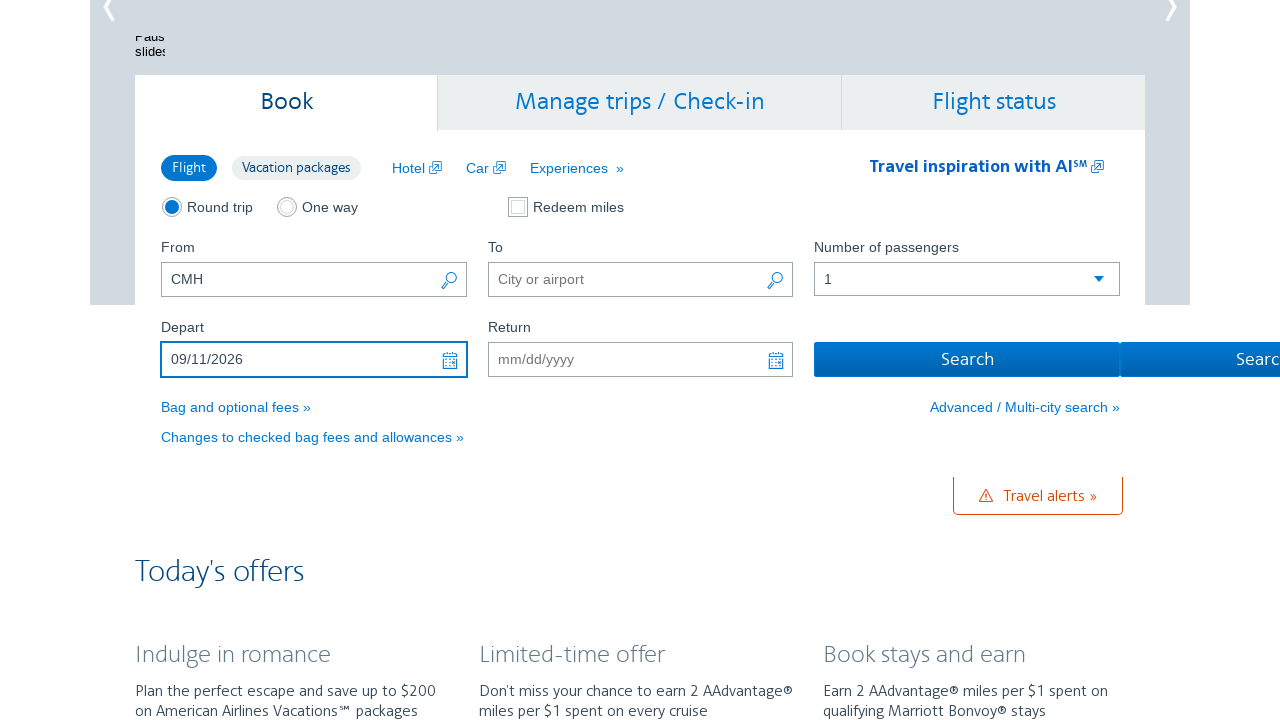